Navigates to OrangeHRM trial signup page and verifies that country dropdown options are loaded

Starting URL: https://www.orangehrm.com/orangehrm-30-day-trial/

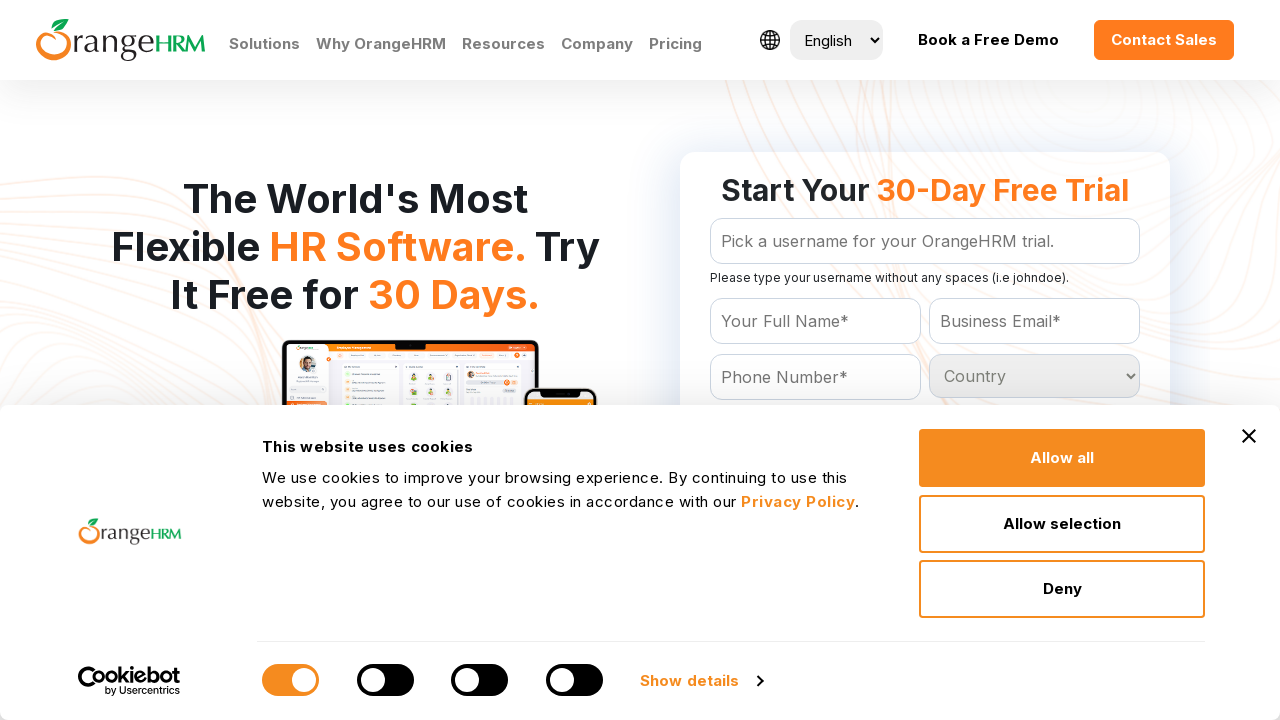

Navigated to OrangeHRM 30-day trial signup page
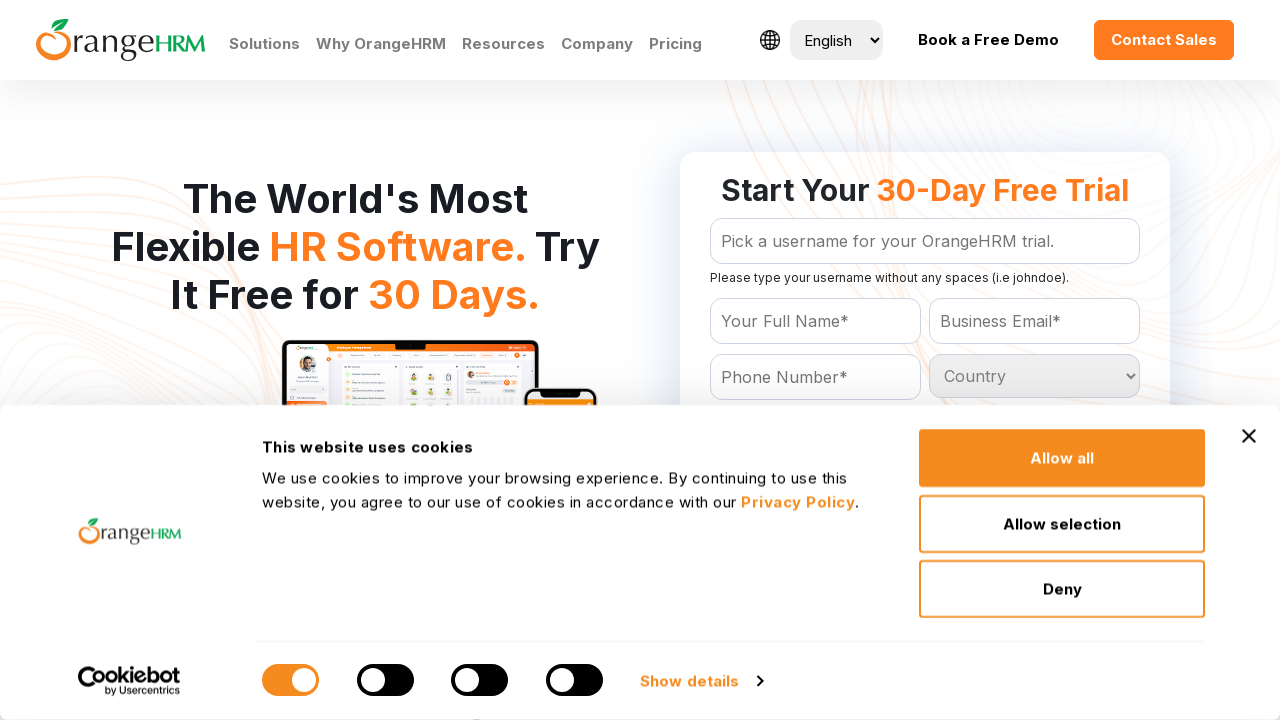

Retrieved all country dropdown options
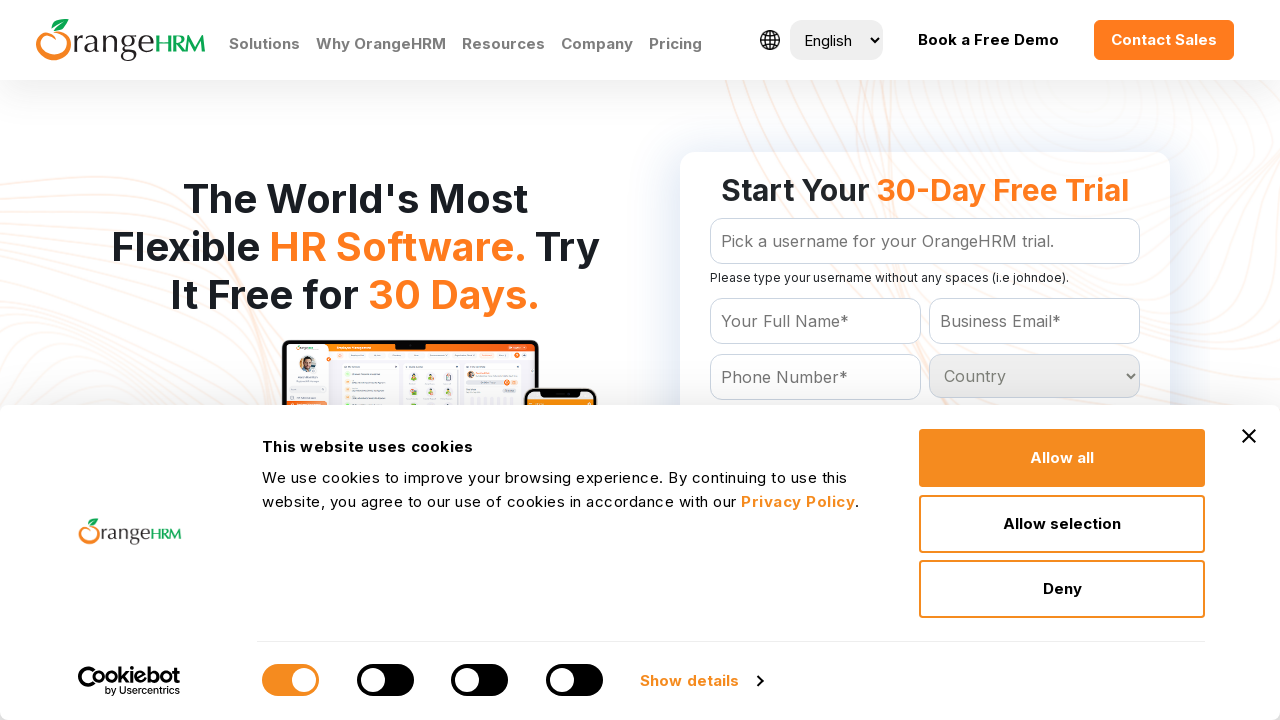

Verified that country dropdown contains 233 options
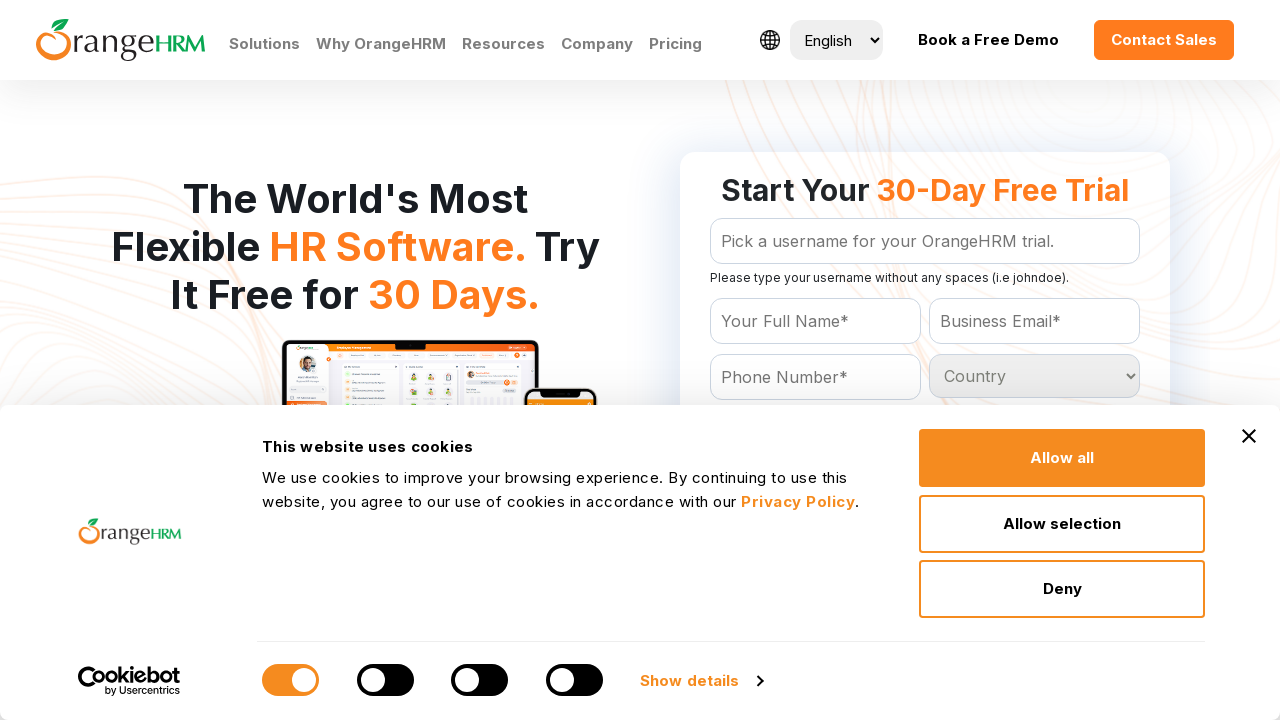

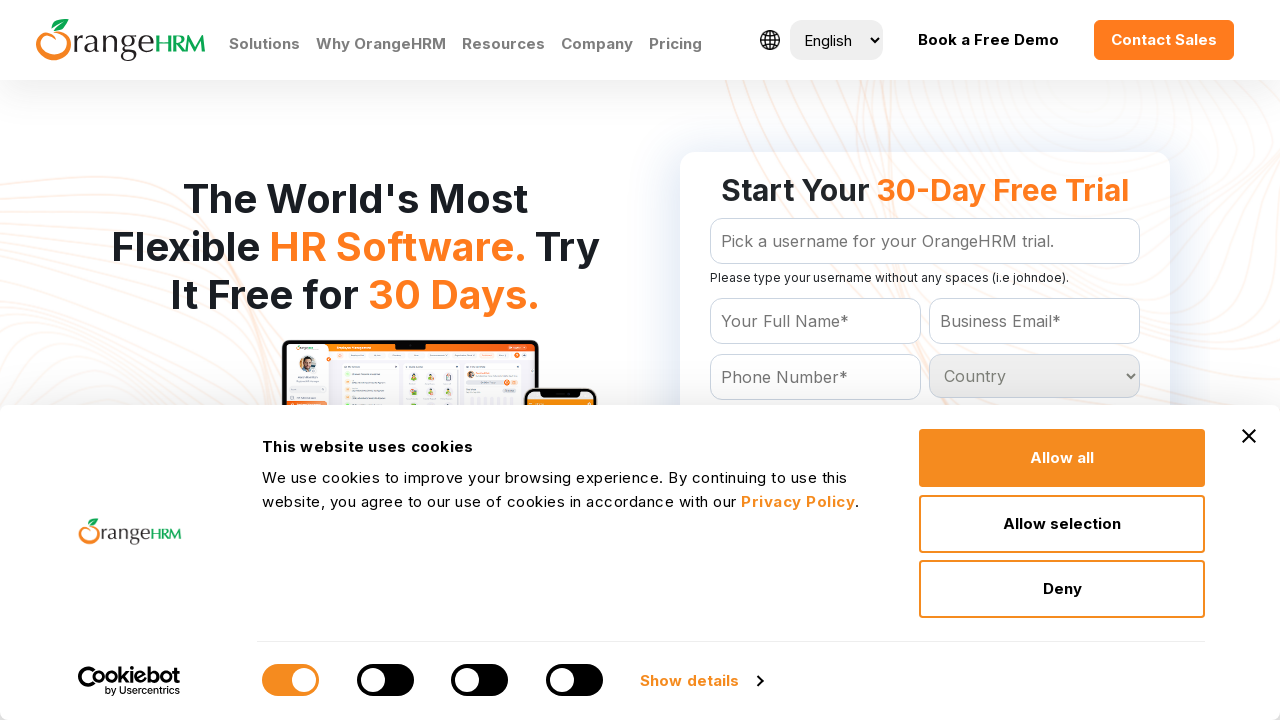